Tests browser tab switching functionality by opening a new tab and switching between parent and child tabs

Starting URL: https://www.hyrtutorials.com/p/window-handles-practice.html

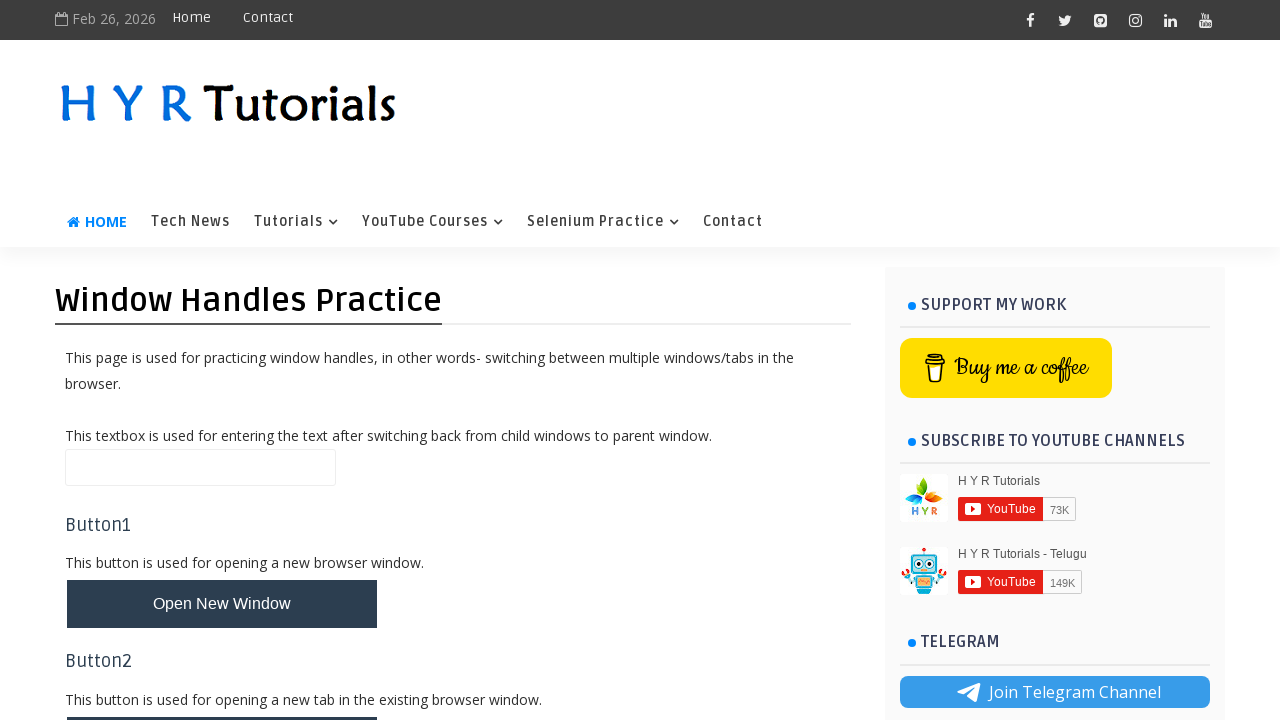

Clicked button to open new tab at (222, 696) on #newTabBtn
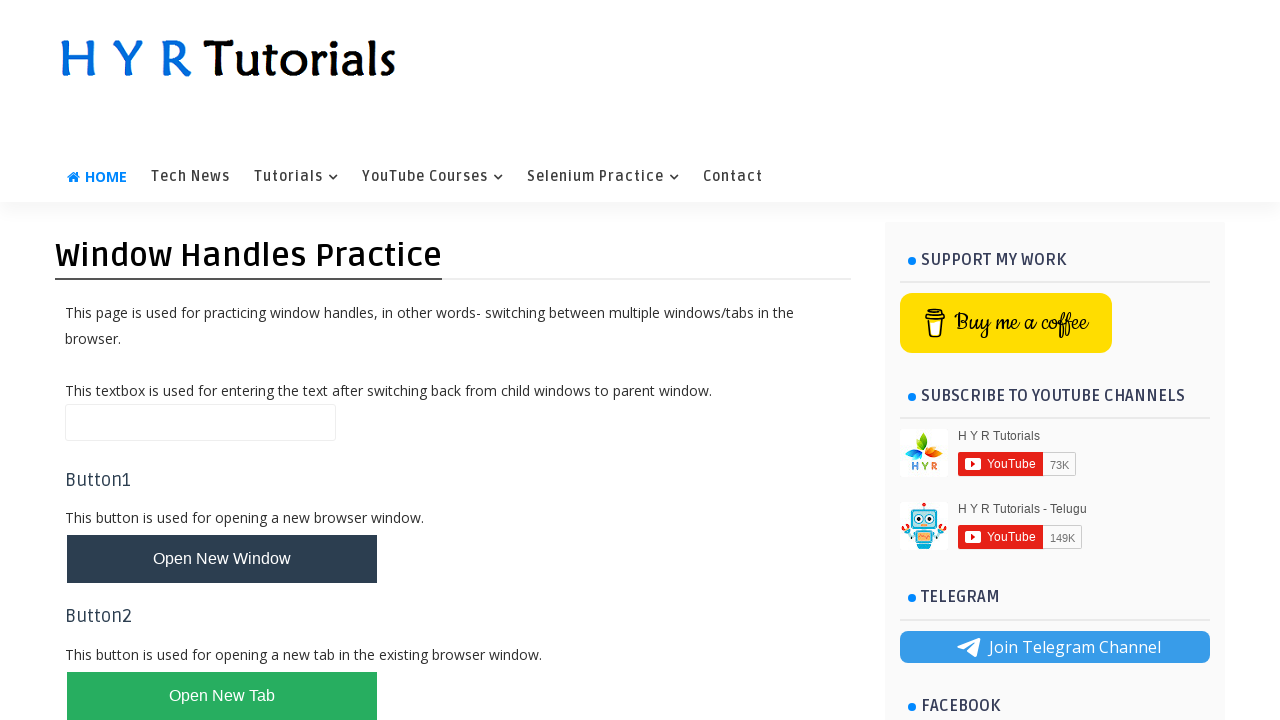

Waited for new tab to open
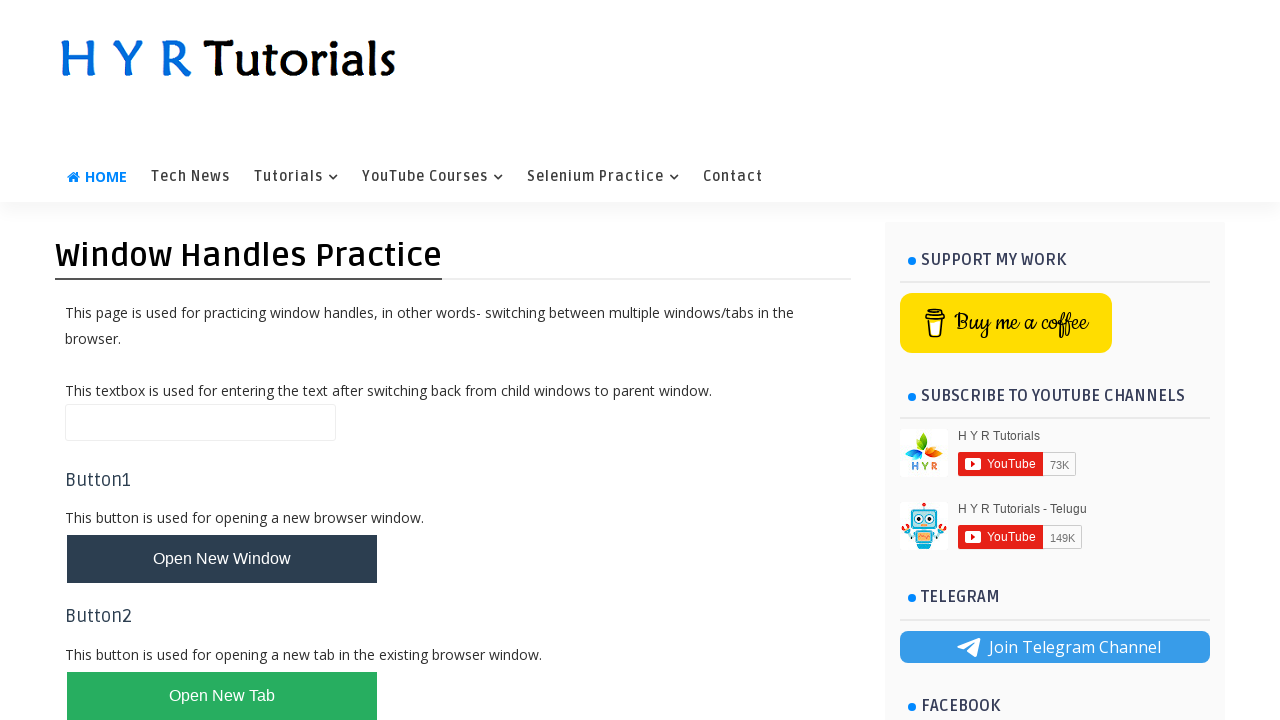

Retrieved all open pages/tabs from context
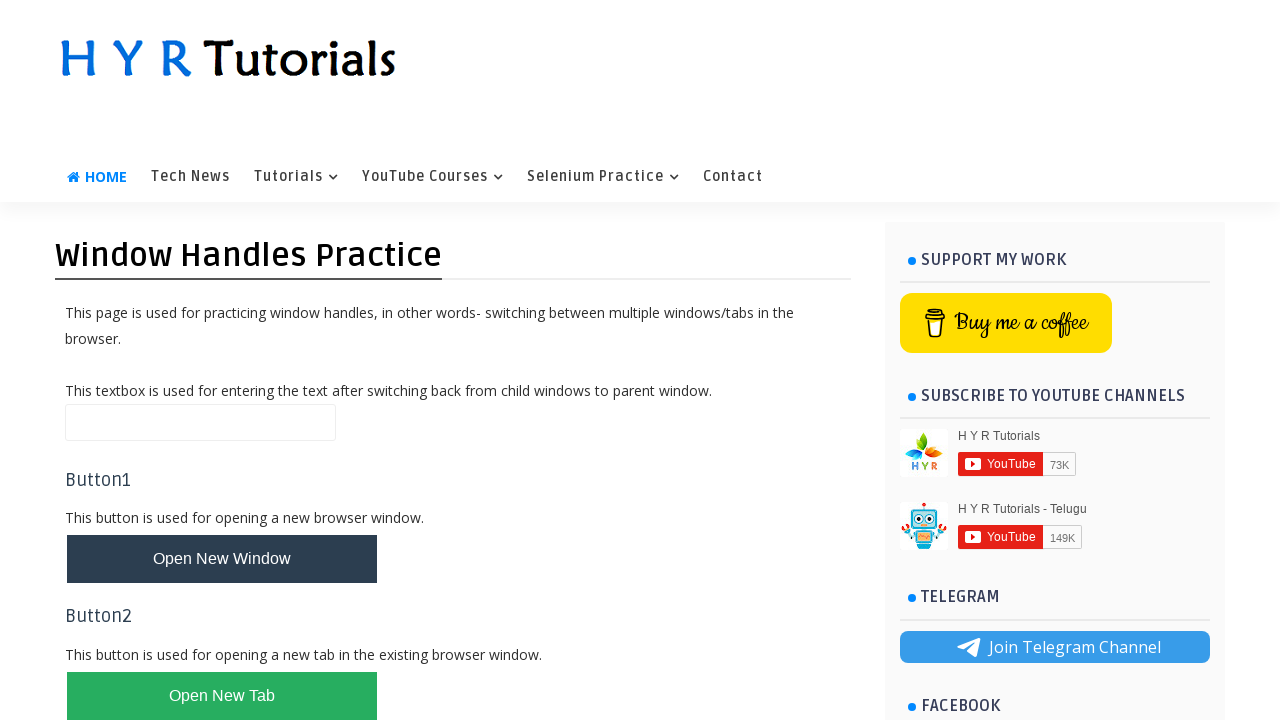

Retrieved parent tab title: Window Handles Practice - H Y R Tutorials
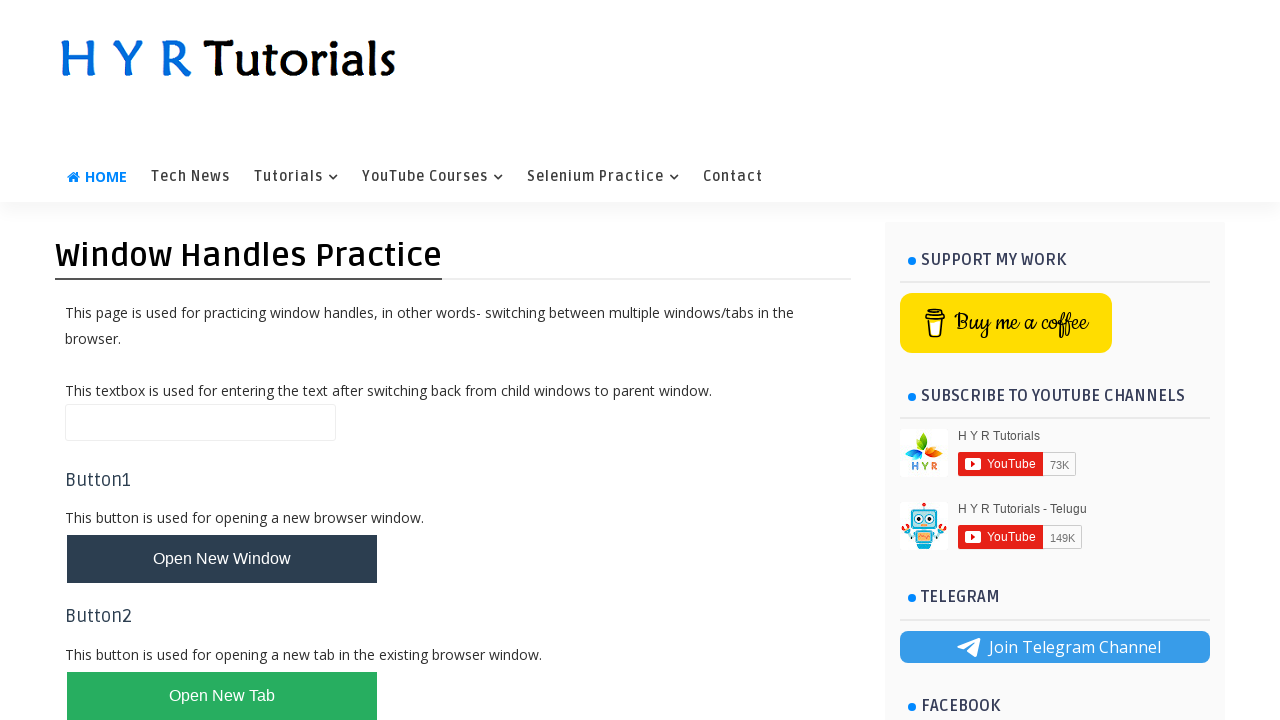

Retrieved child tab title: AlertsDemo - H Y R Tutorials
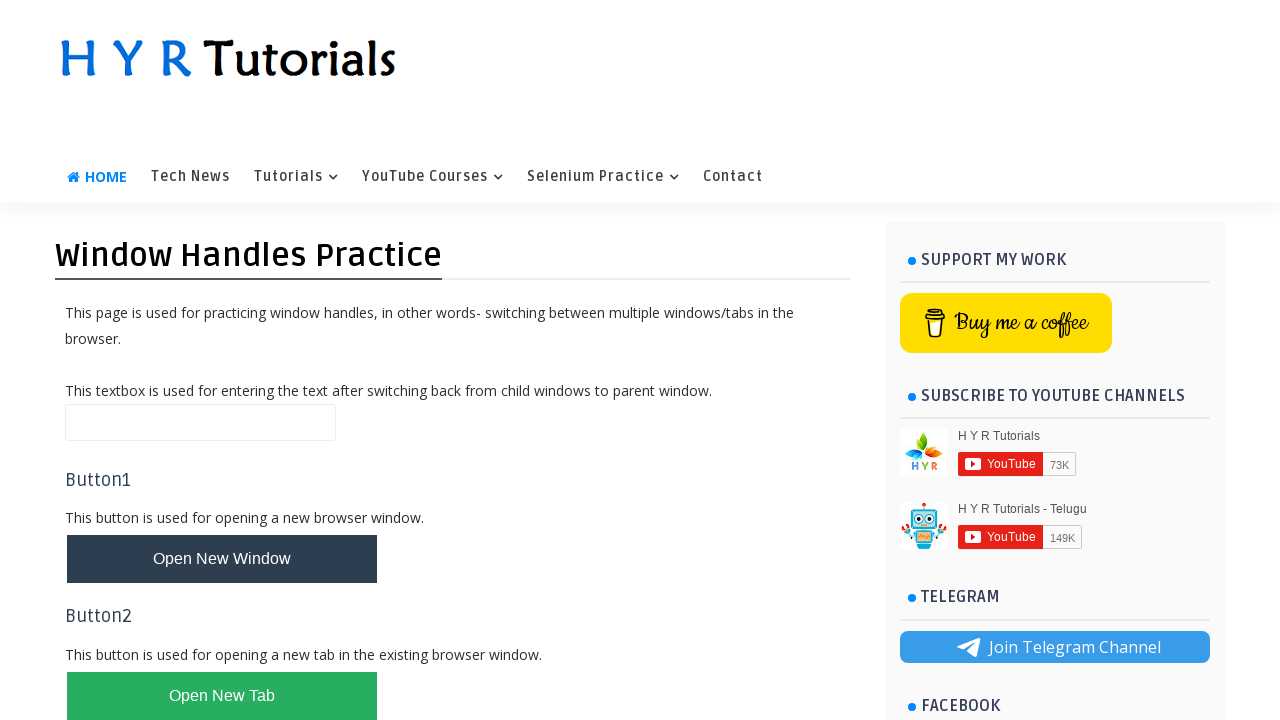

Switched focus back to parent tab
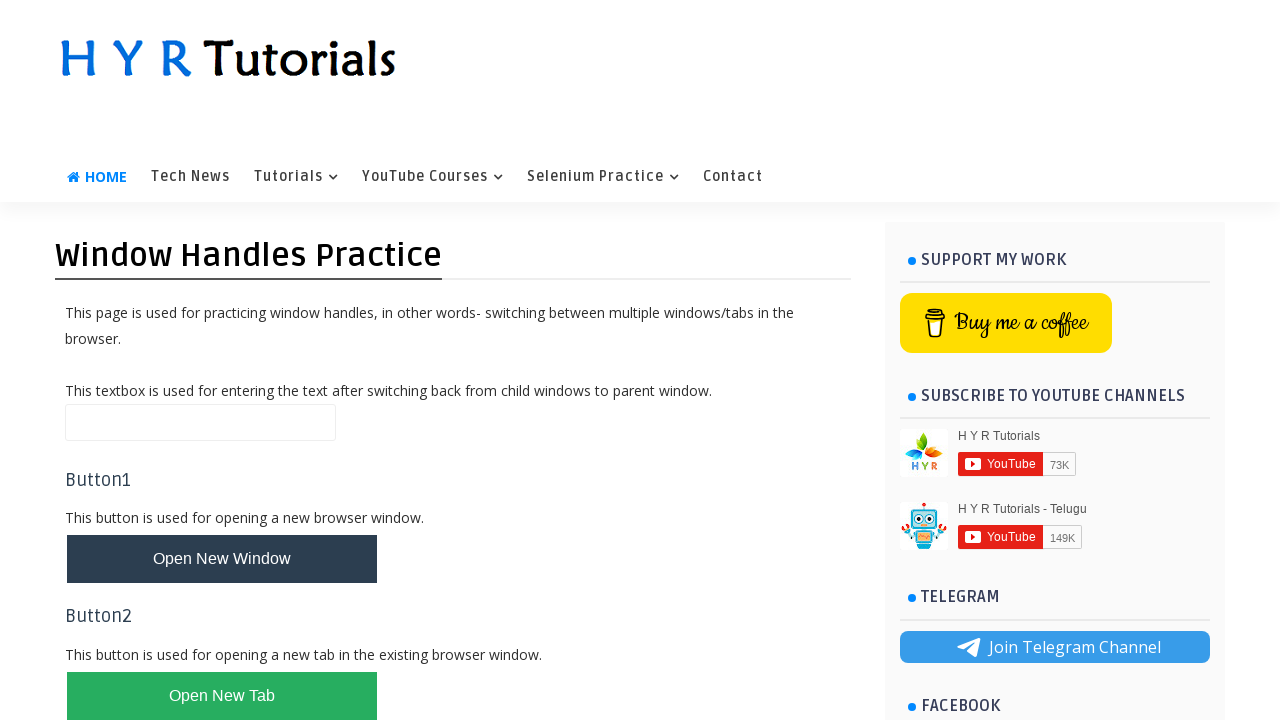

Verified parent tab title after switch: Window Handles Practice - H Y R Tutorials
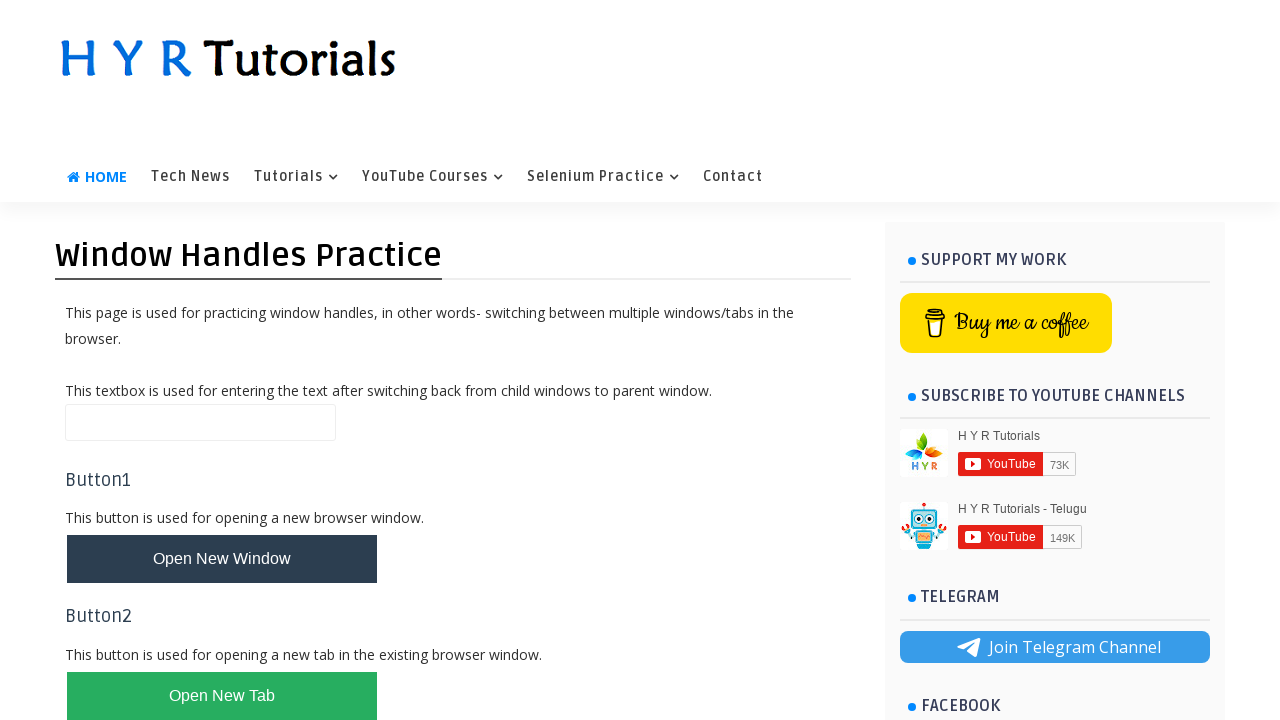

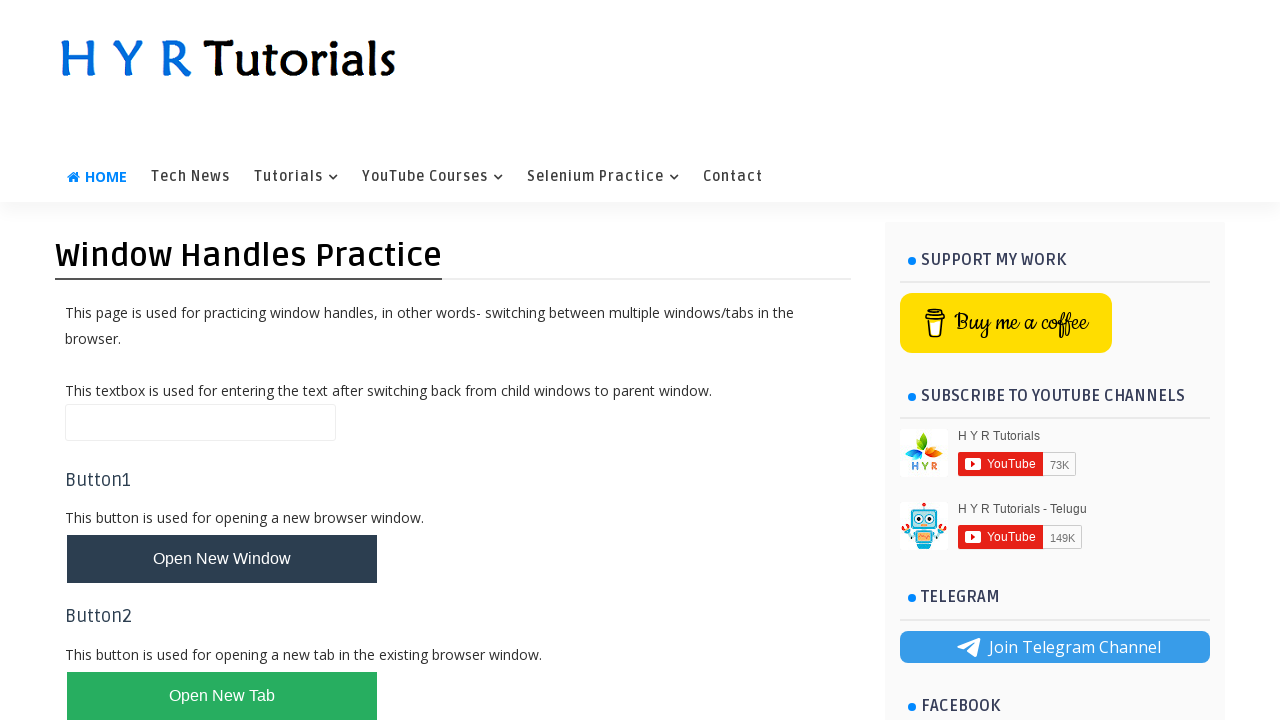